Tests that there are exactly 10 programming languages whose names start with digits on the site.

Starting URL: http://www.99-bottles-of-beer.net/

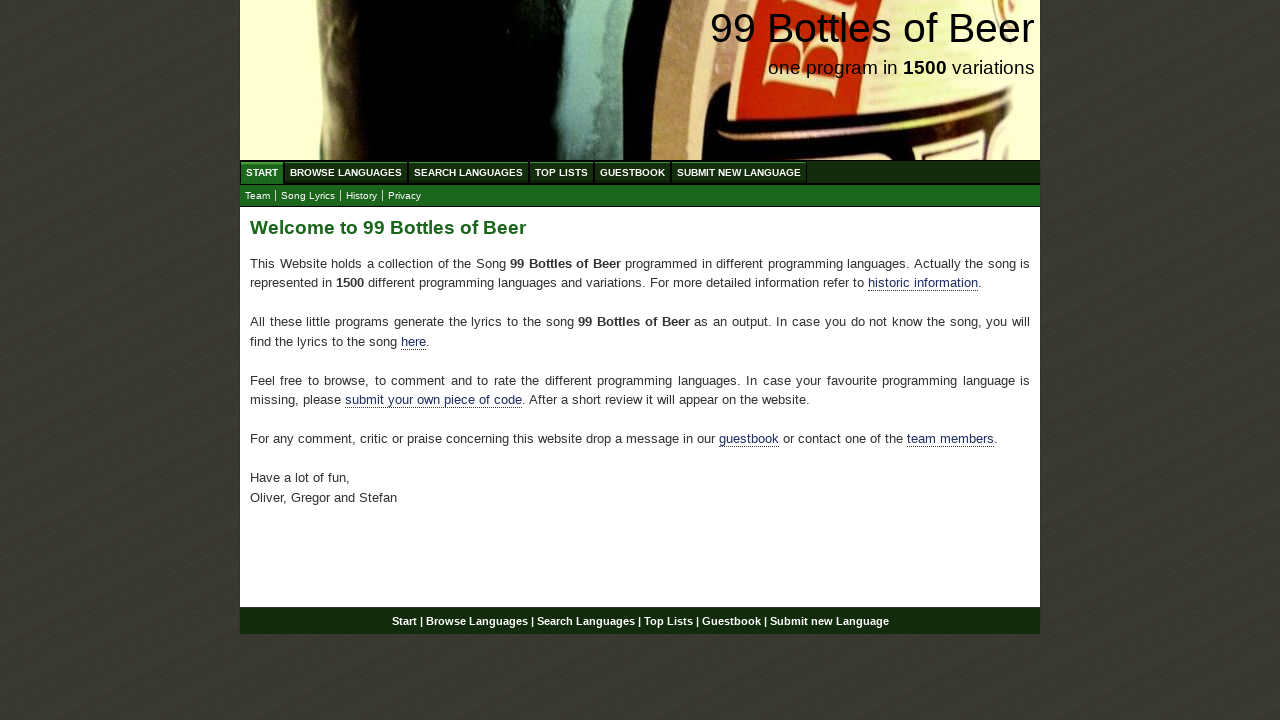

Clicked on Browse Languages menu at (346, 172) on xpath=//li/a[@href='/abc.html']
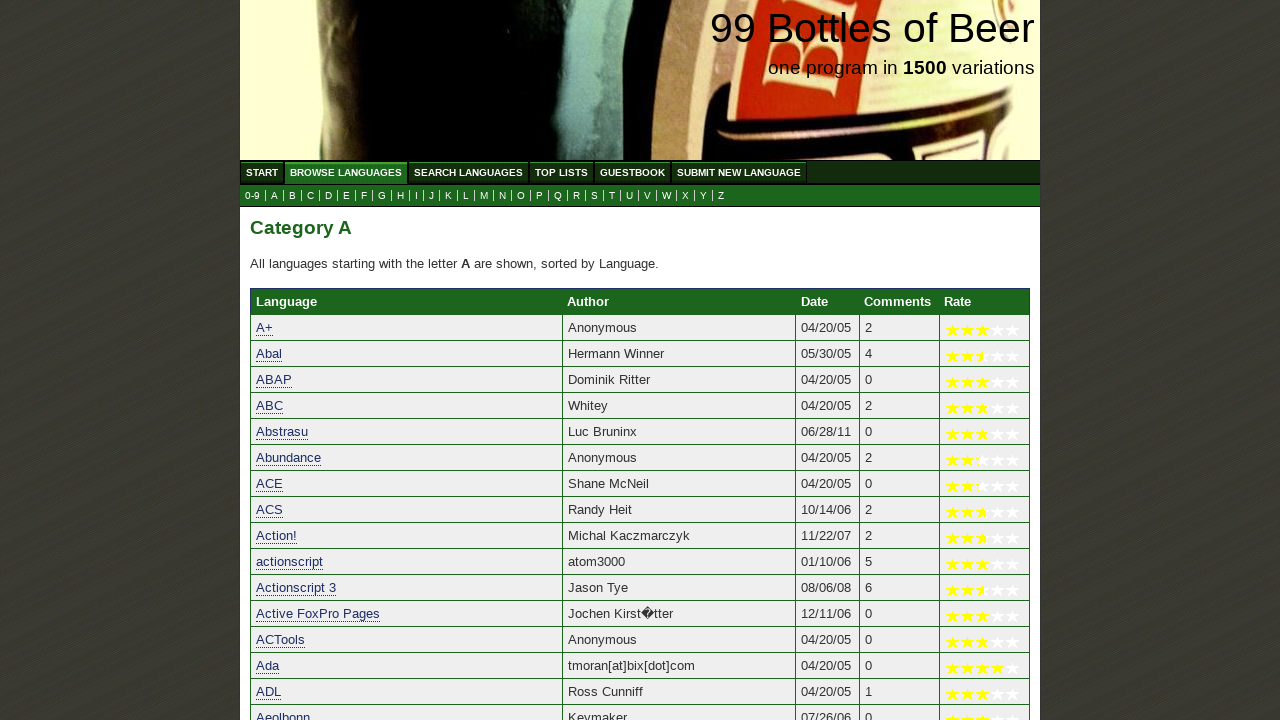

Clicked on 0-9 submenu to view languages starting with digits at (252, 196) on xpath=//a[@href='0.html']
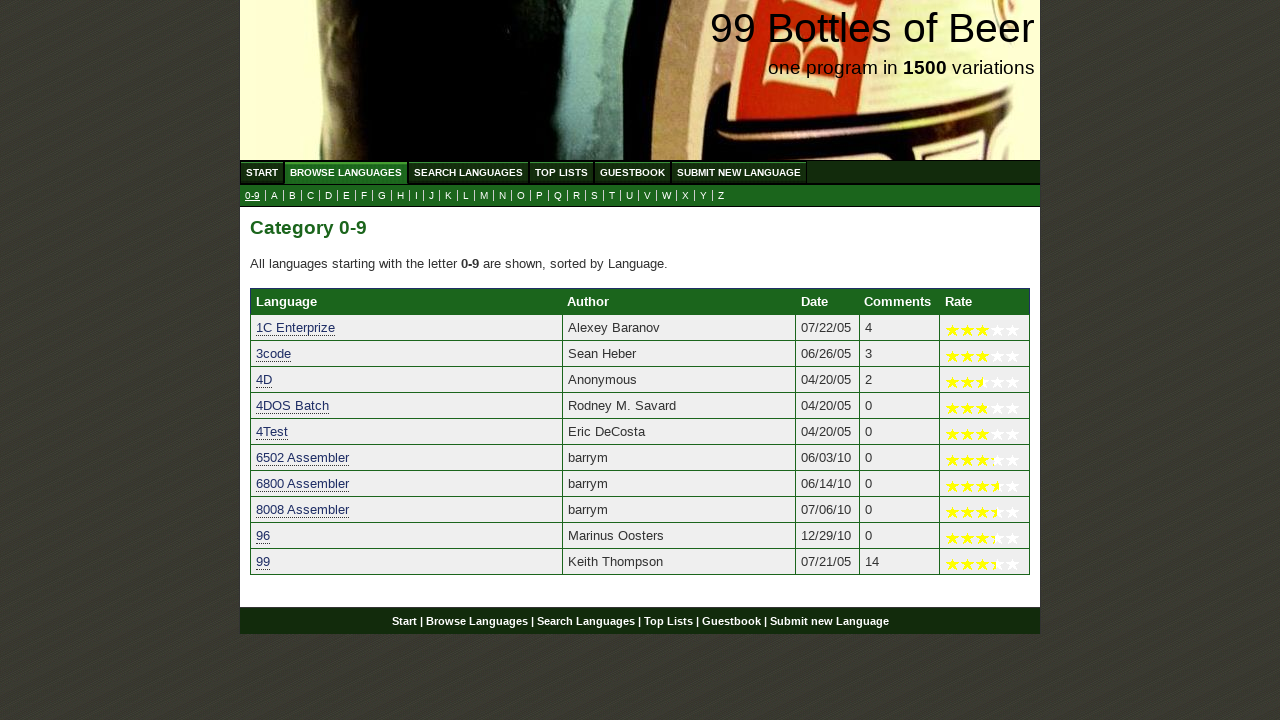

Table with programming languages loaded
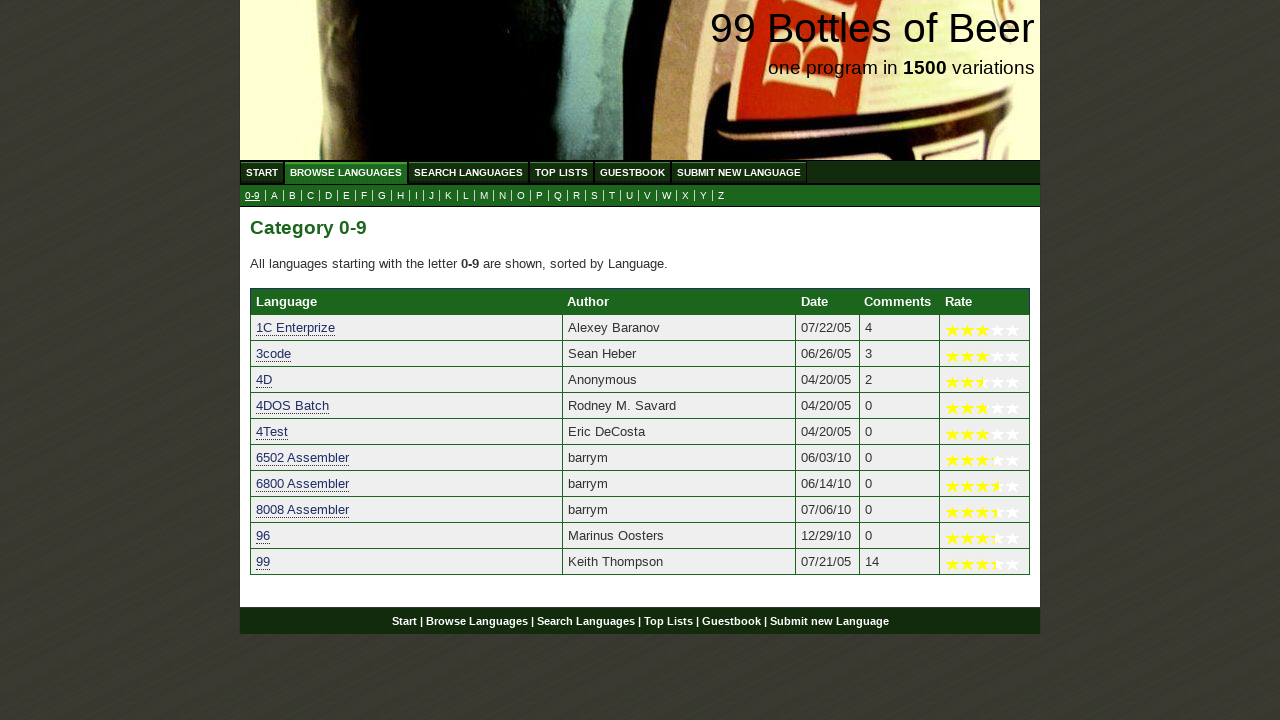

Counted 10 programming languages starting with digits
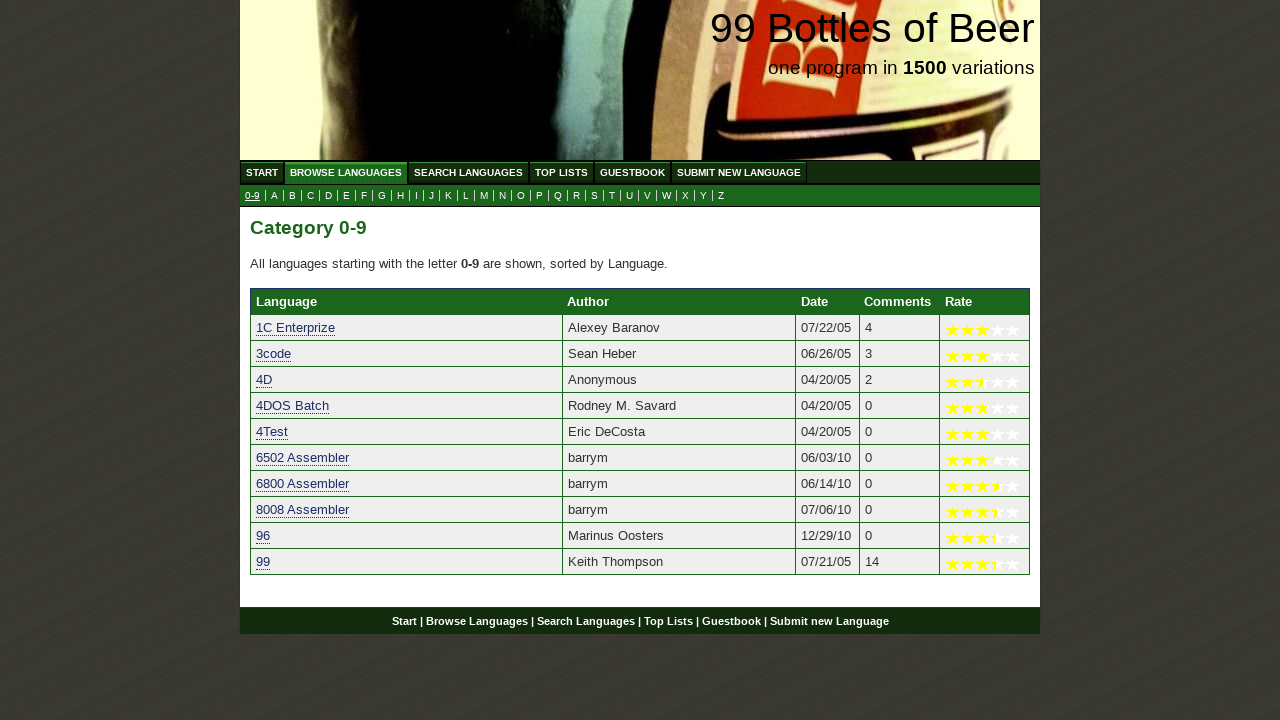

Verified exactly 10 programming languages start with digits
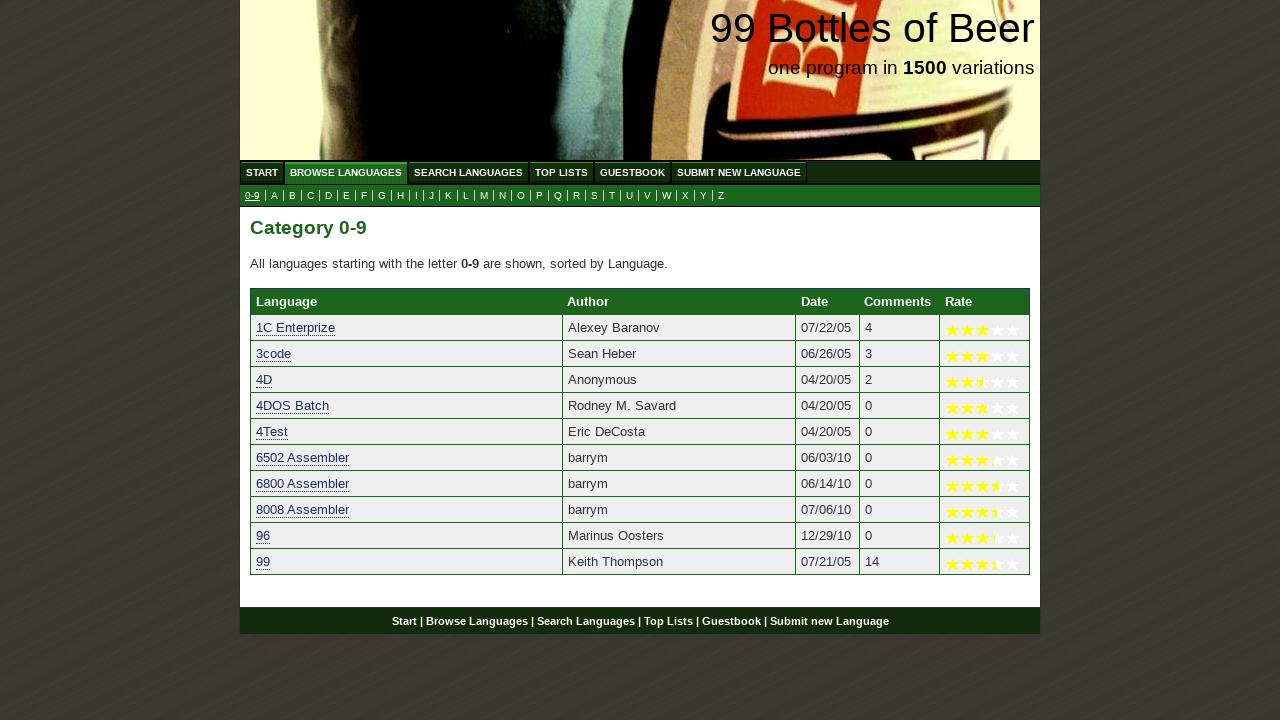

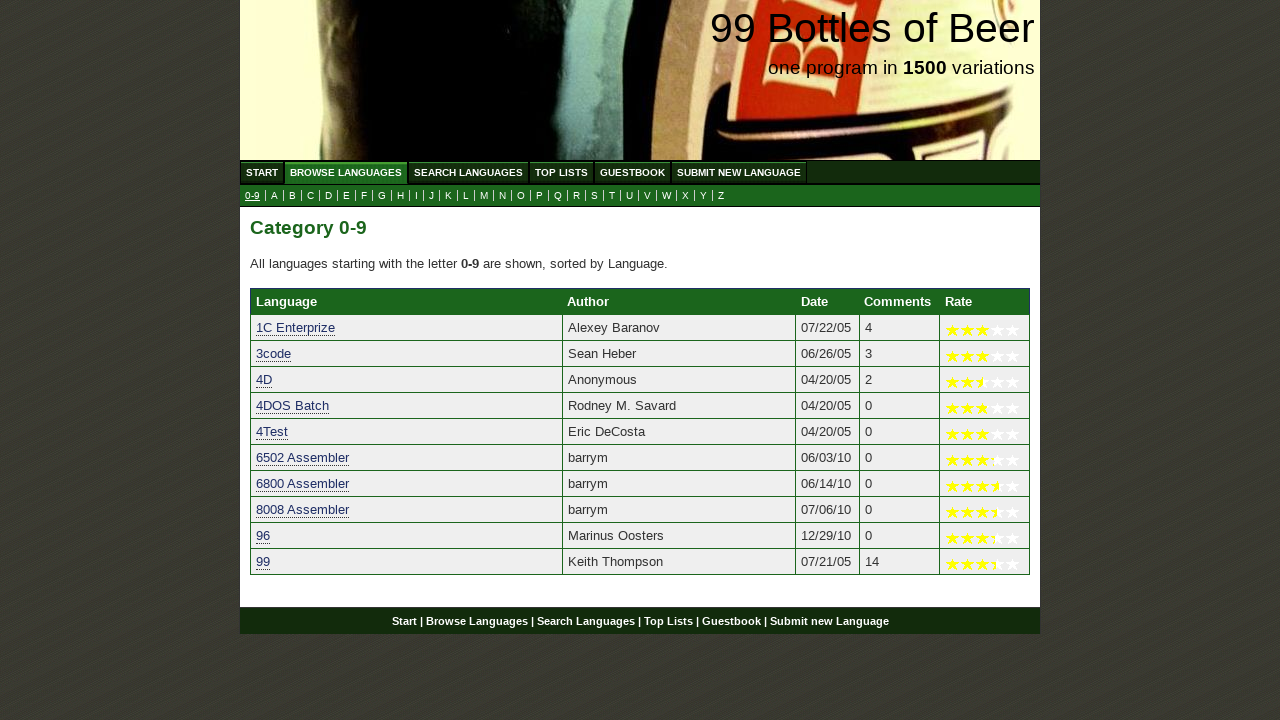